Tests drag and drop functionality on jQuery UI demo page by dragging an element and dropping it onto a target area

Starting URL: http://jqueryui.com/droppable/

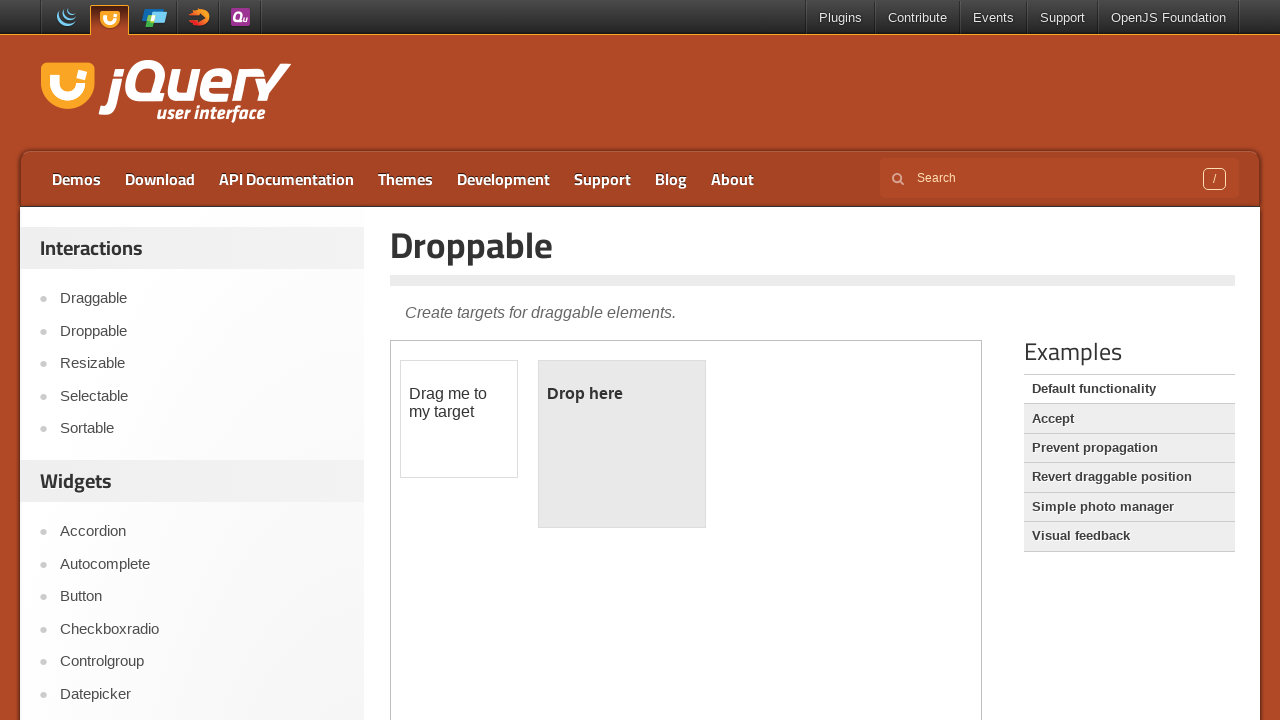

Located the demo iframe
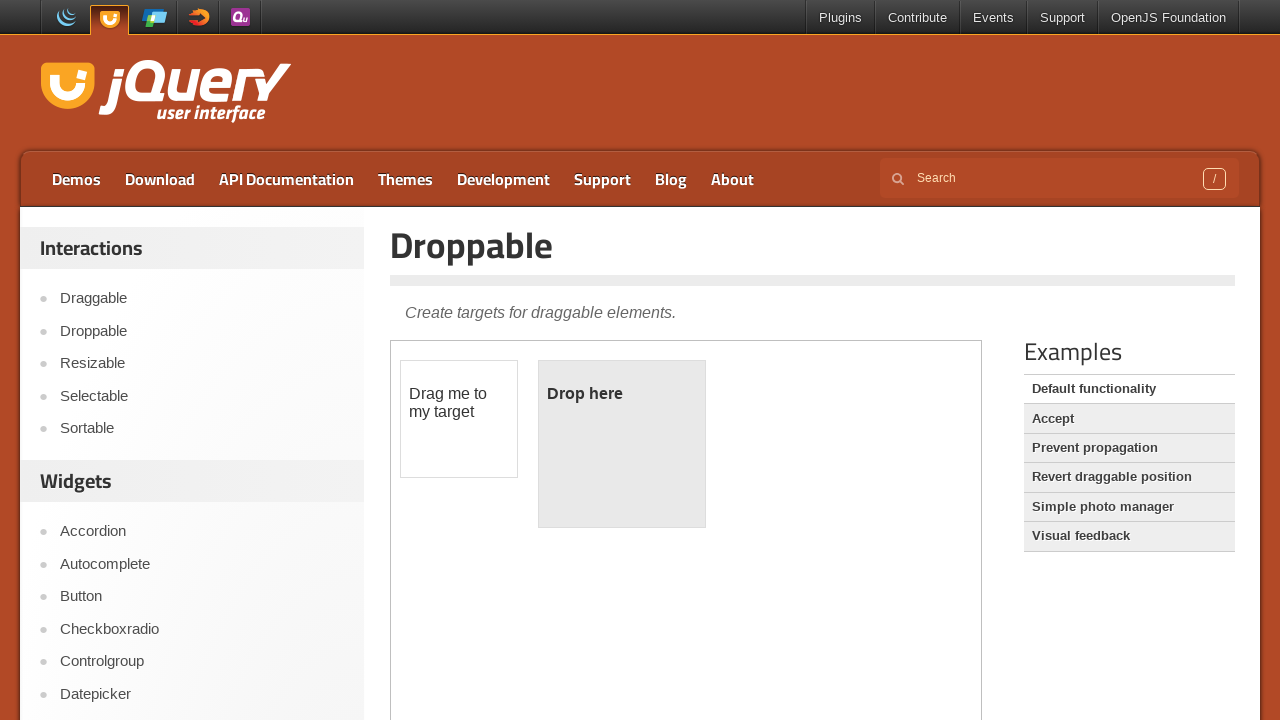

Located the draggable element
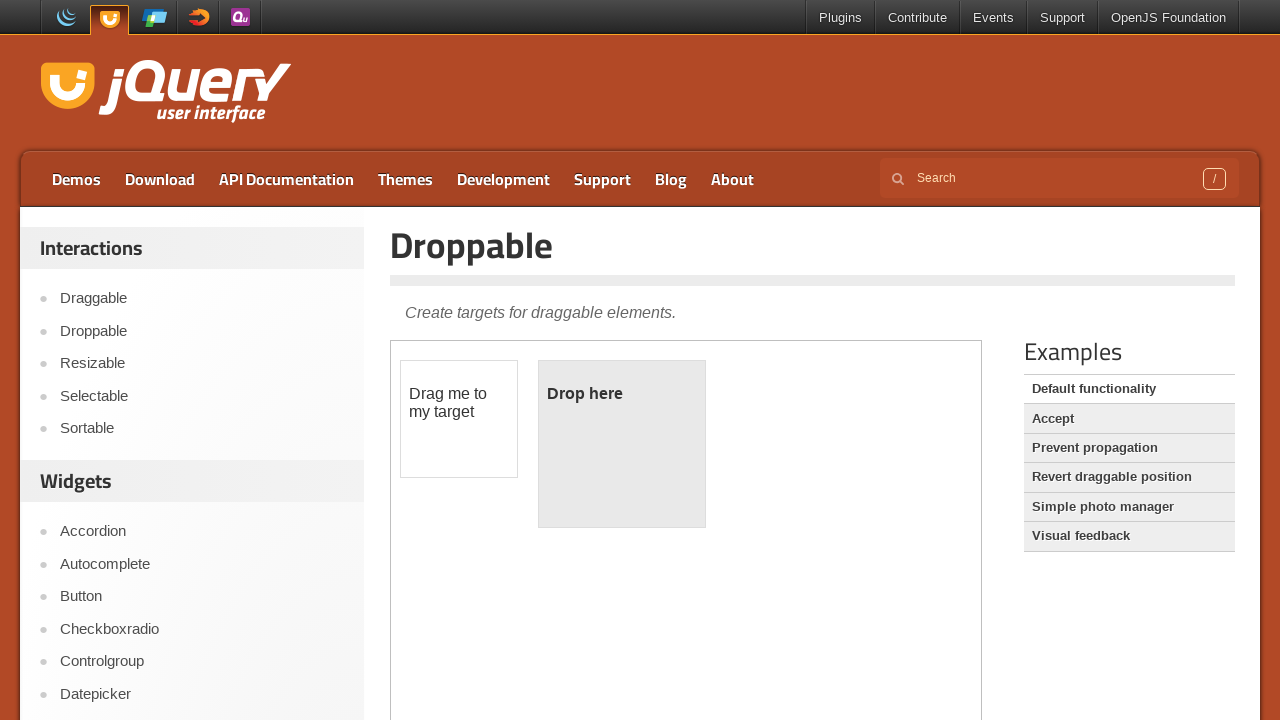

Located the droppable target element
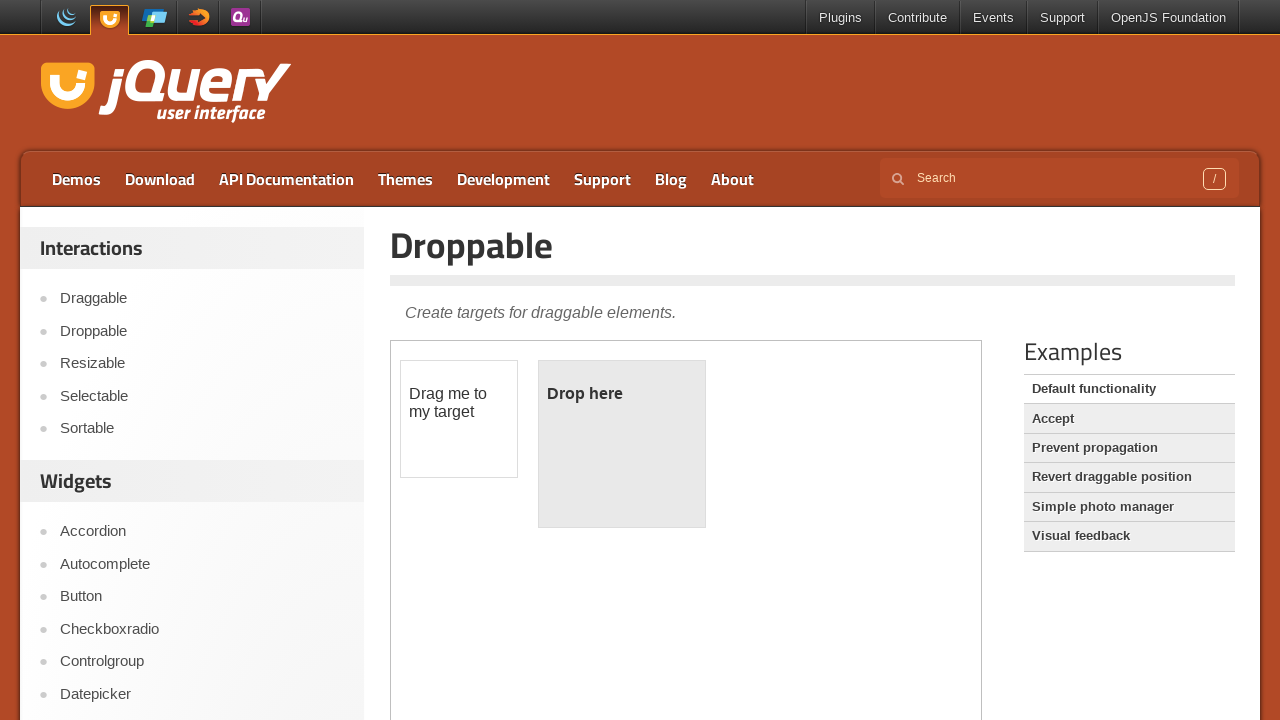

Dragged the draggable element onto the droppable target area at (622, 444)
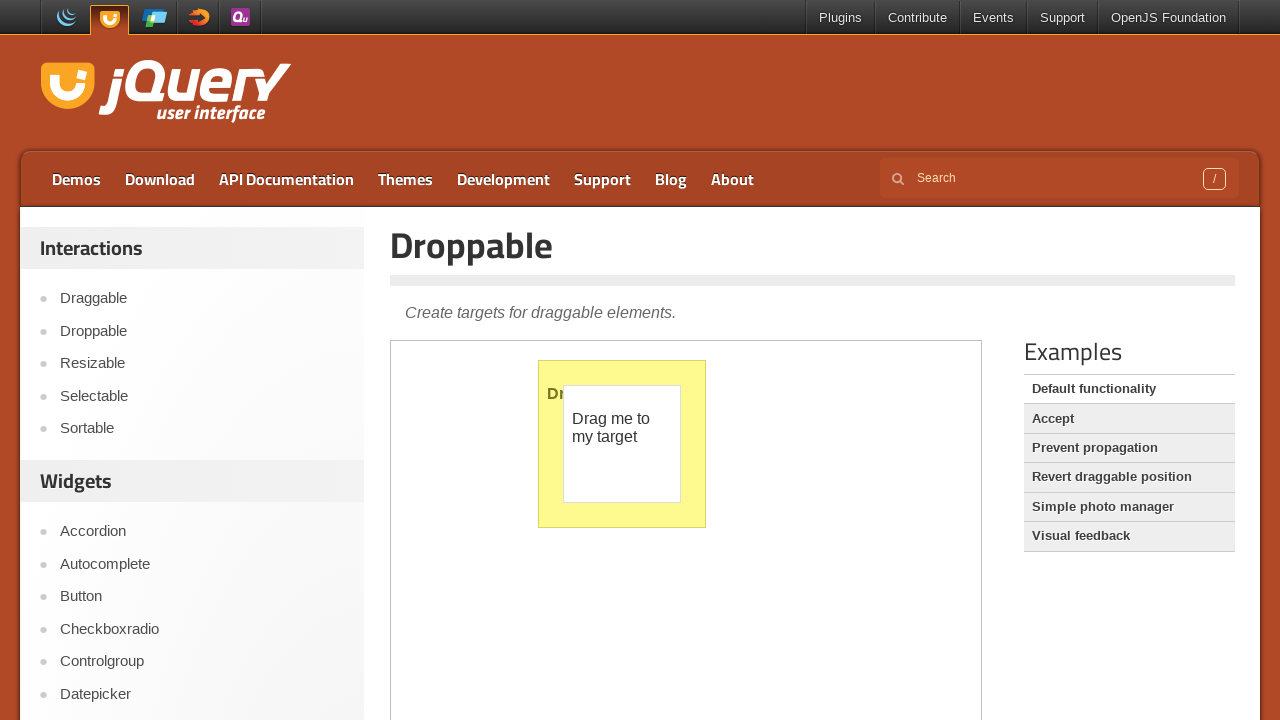

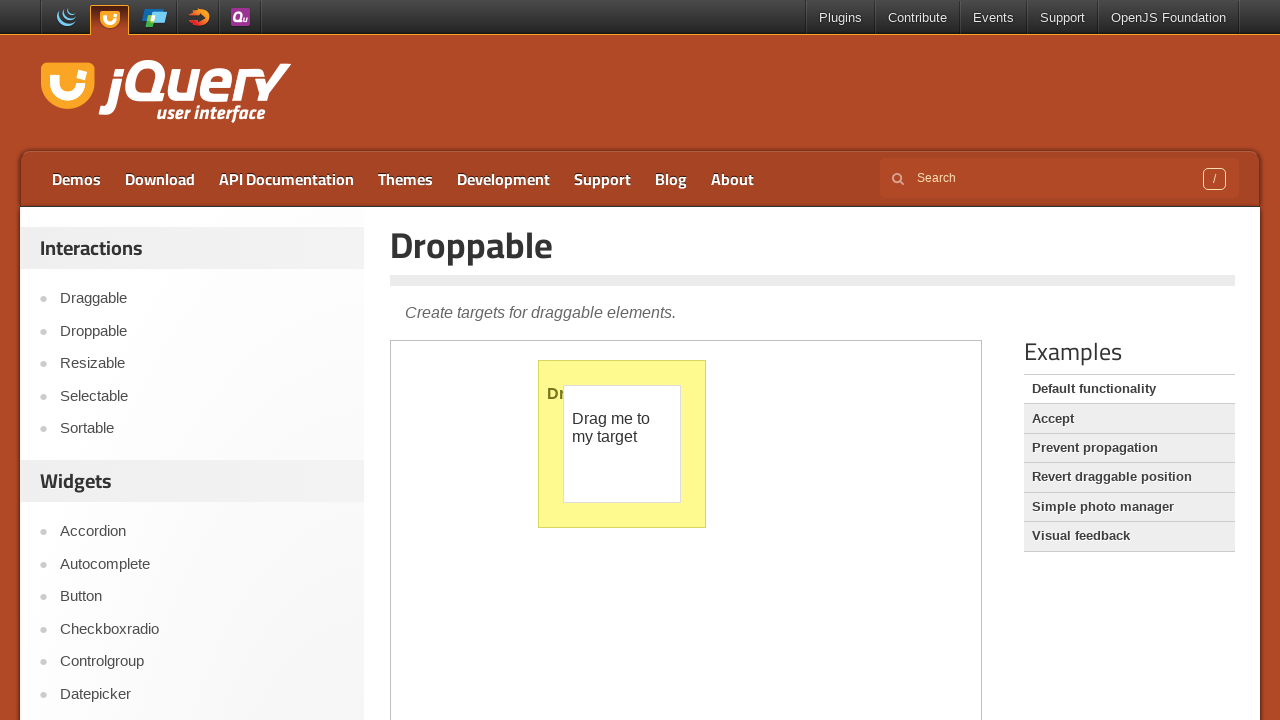